Tests scalene triangle with max-1 boundary value 99,56,45

Starting URL: https://testpages.eviltester.com/styled/apps/triangle/triangle001.html

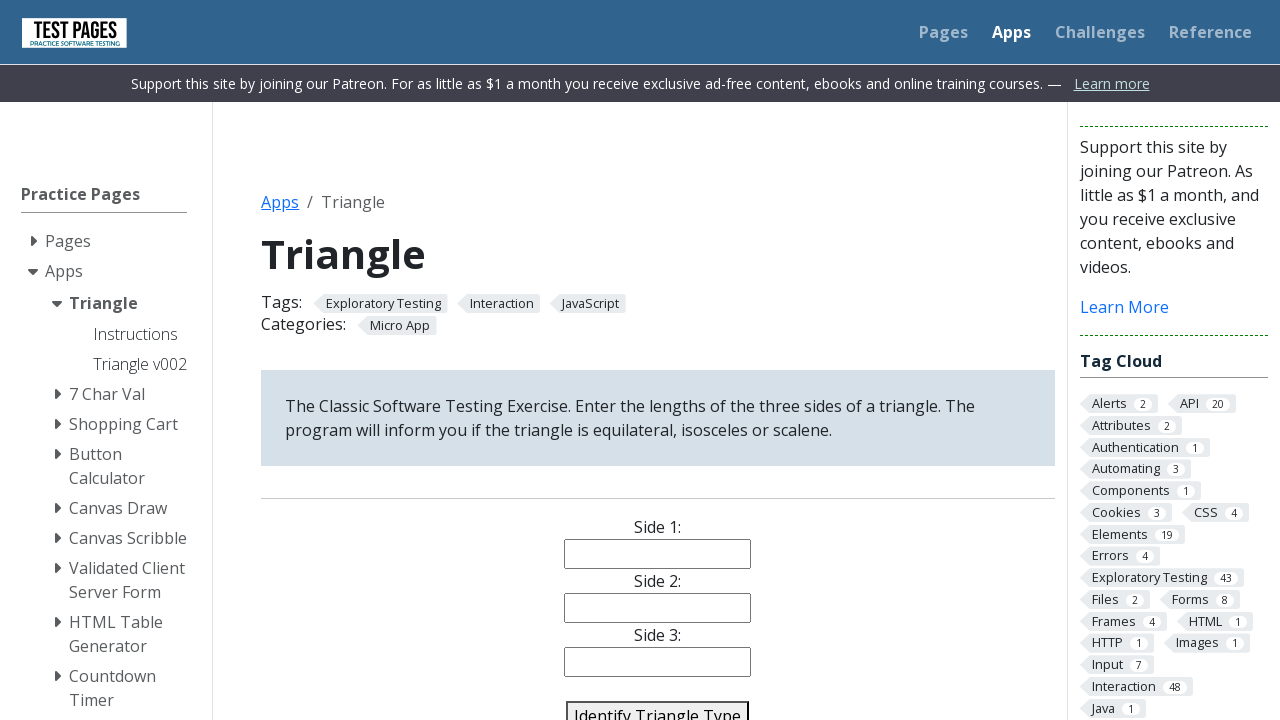

Filled side1 input with value 99 on input[name='side1']
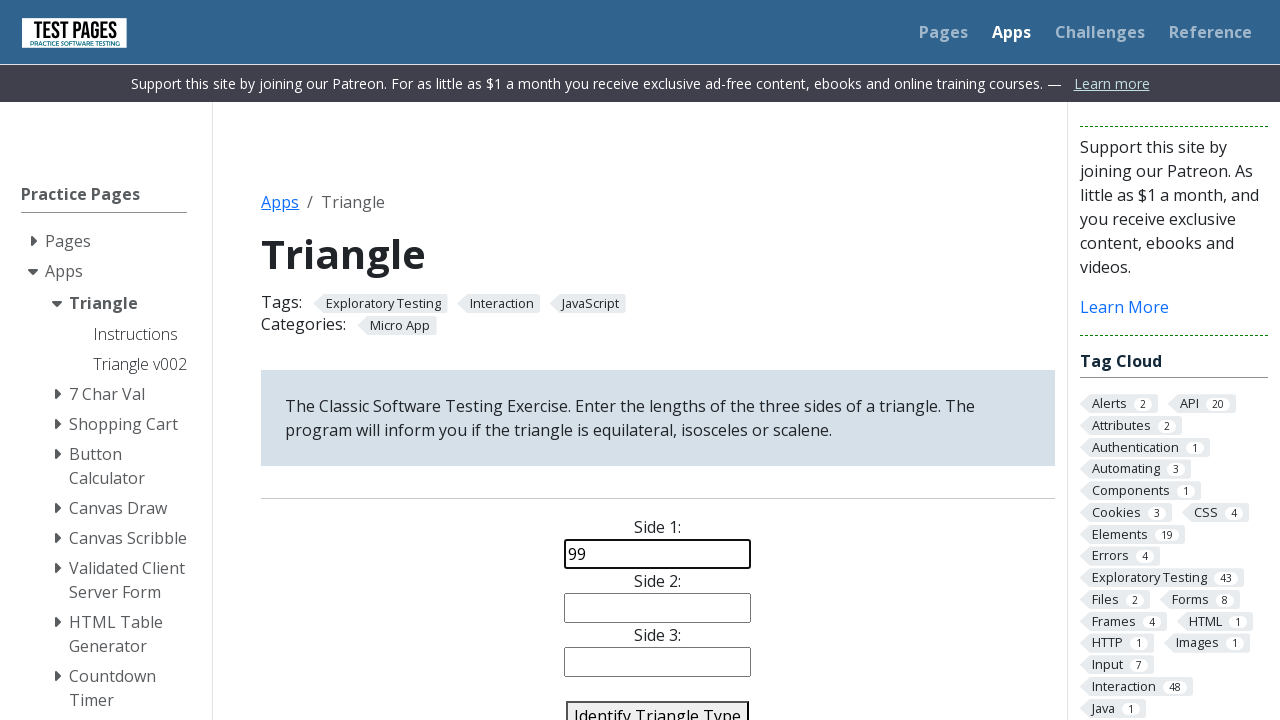

Filled side2 input with value 56 on input[name='side2']
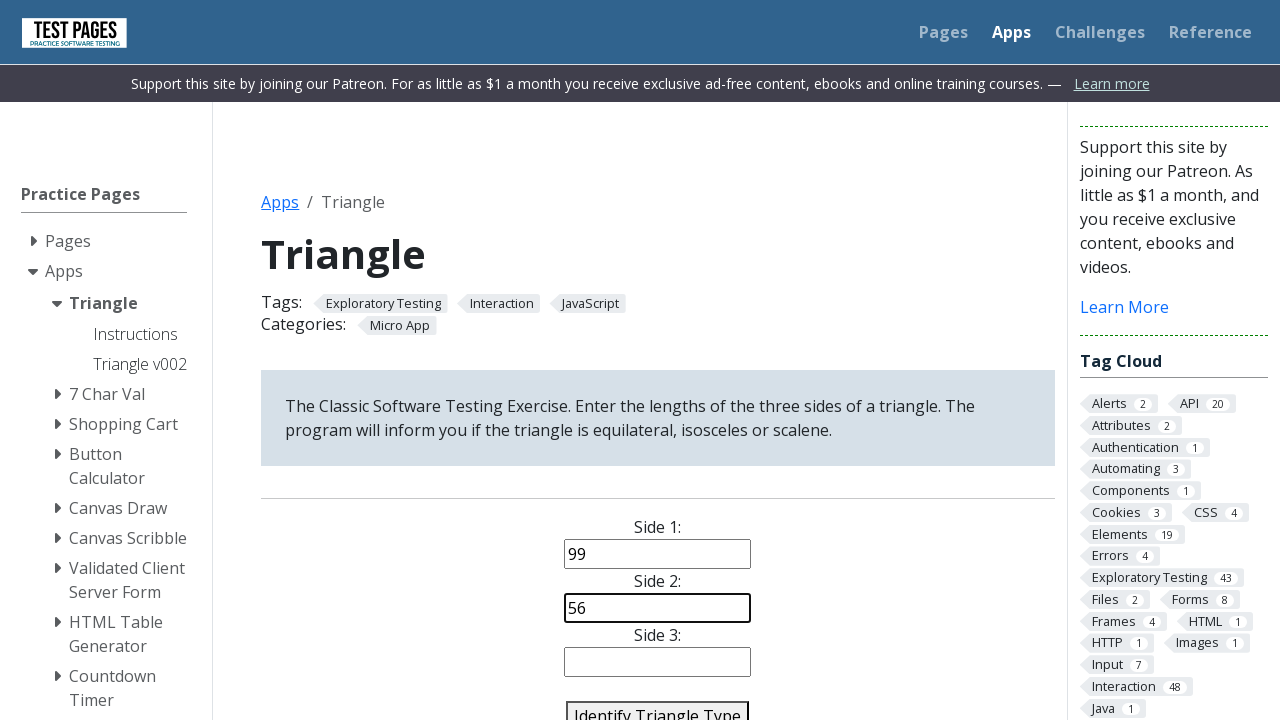

Filled side3 input with value 45 on input[name='side3']
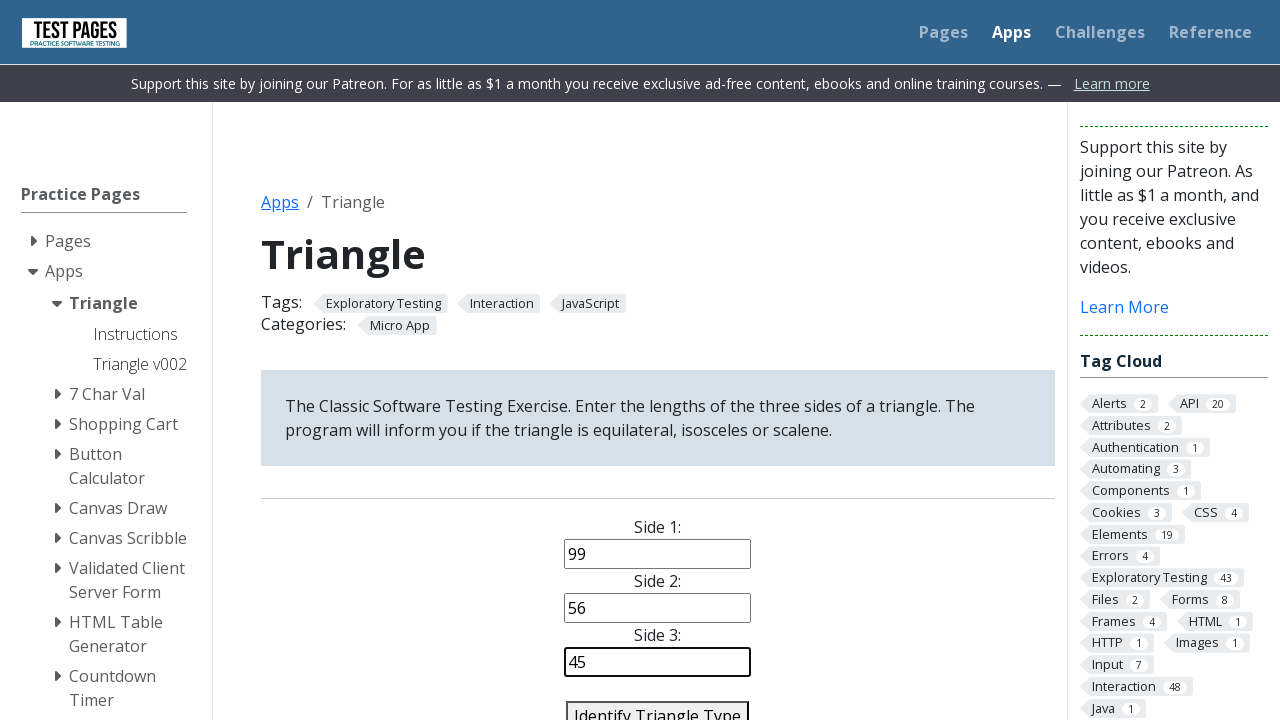

Clicked identify triangle button to classify the triangle at (658, 705) on #identify-triangle-action
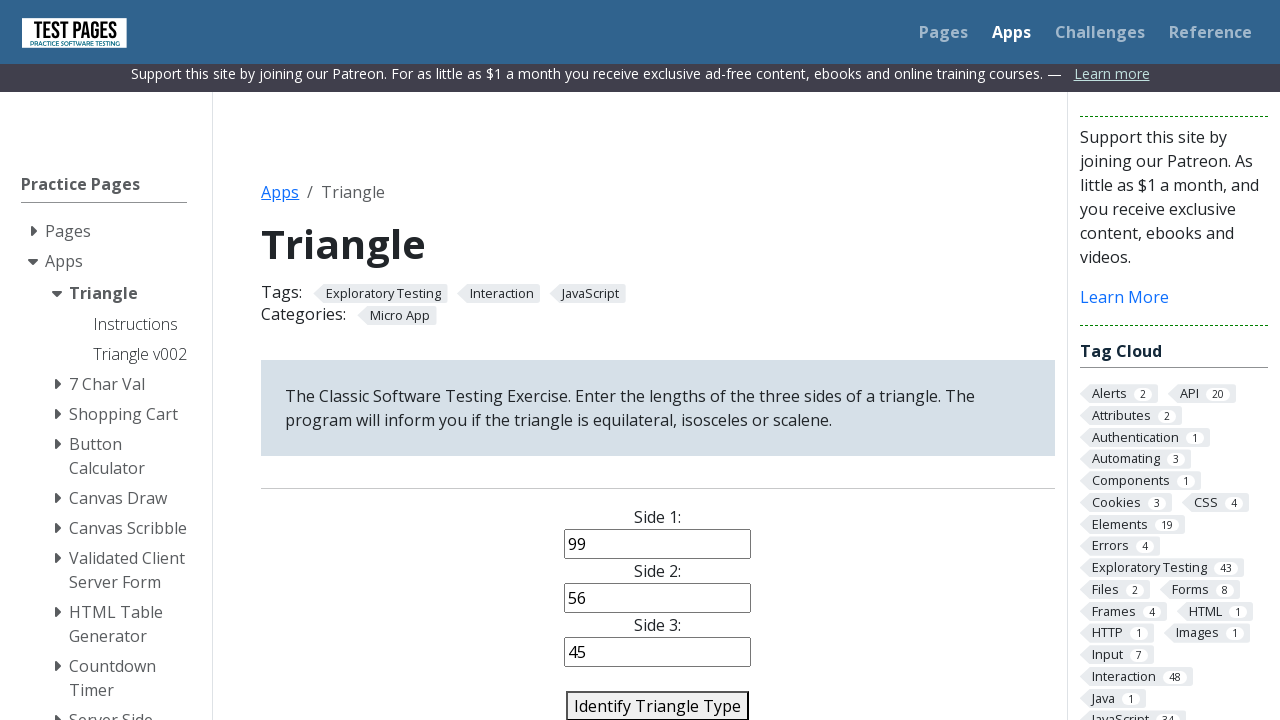

Triangle classification result appeared
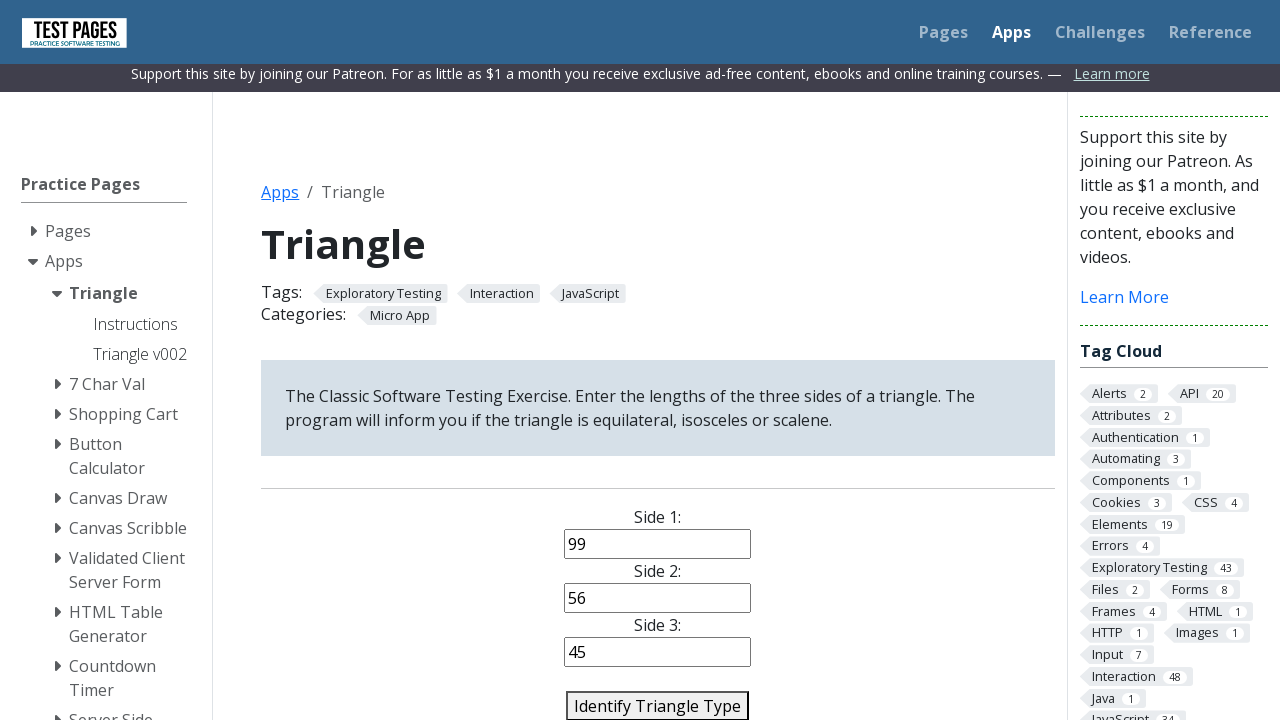

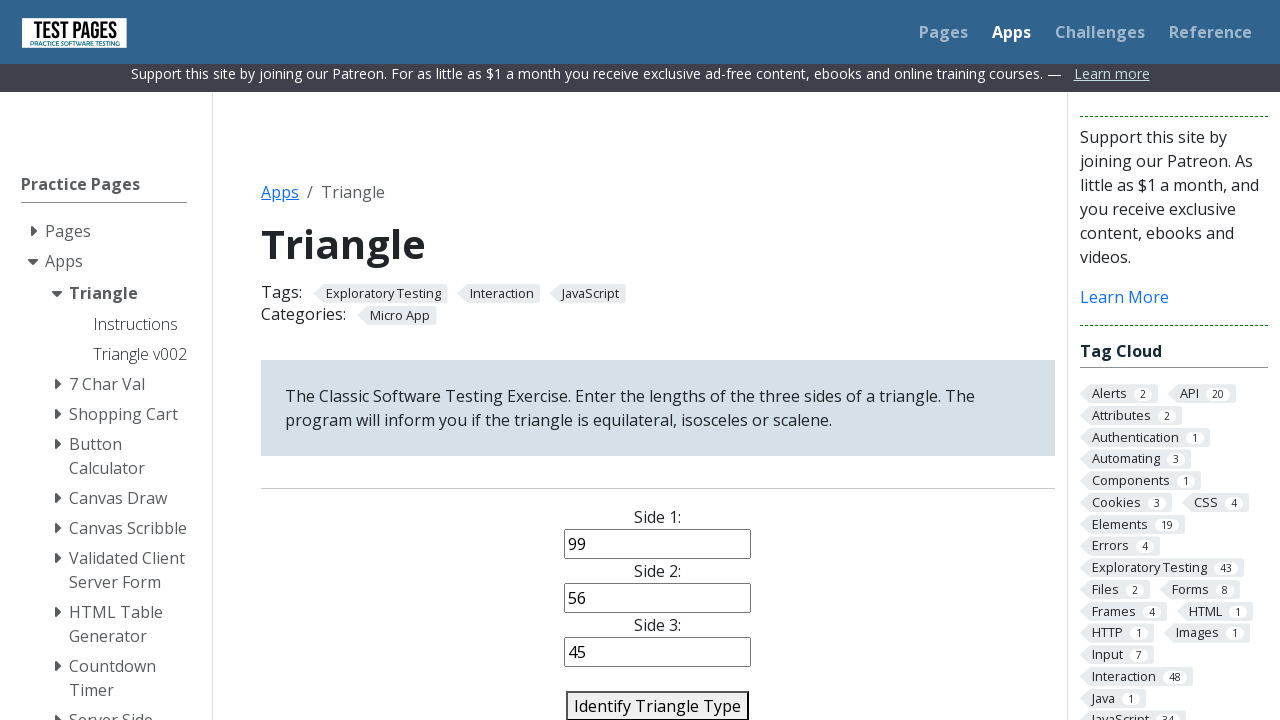